Tests keyboard input functionality by sending various key presses (Enter, Escape, Space) to a page that displays the pressed keys

Starting URL: http://the-internet.herokuapp.com/key_presses

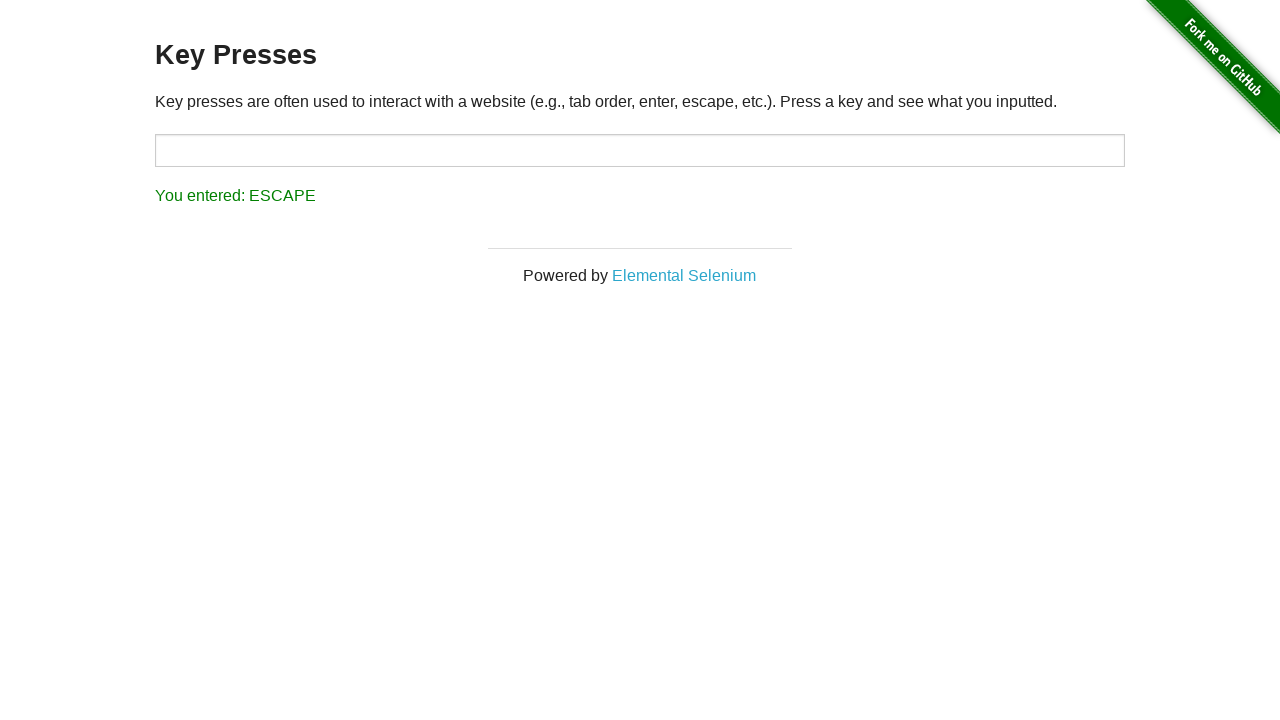

Pressed Enter key
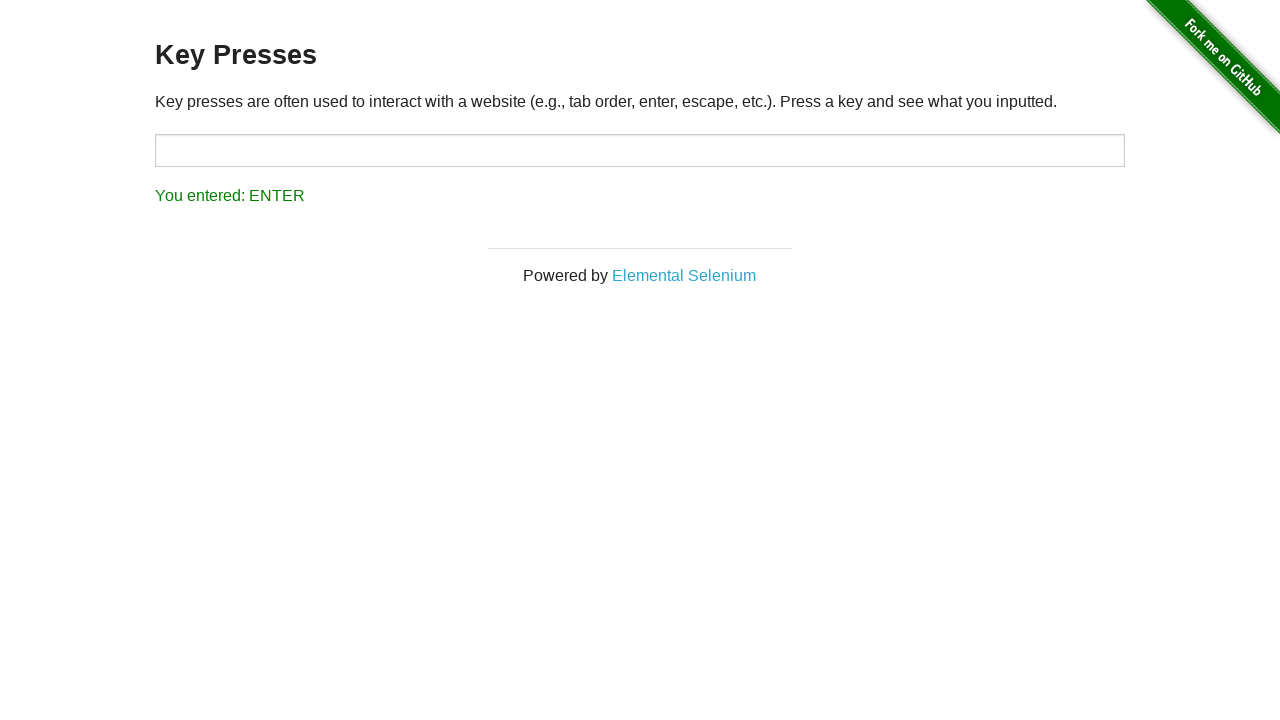

Waited 3 seconds after Enter key press
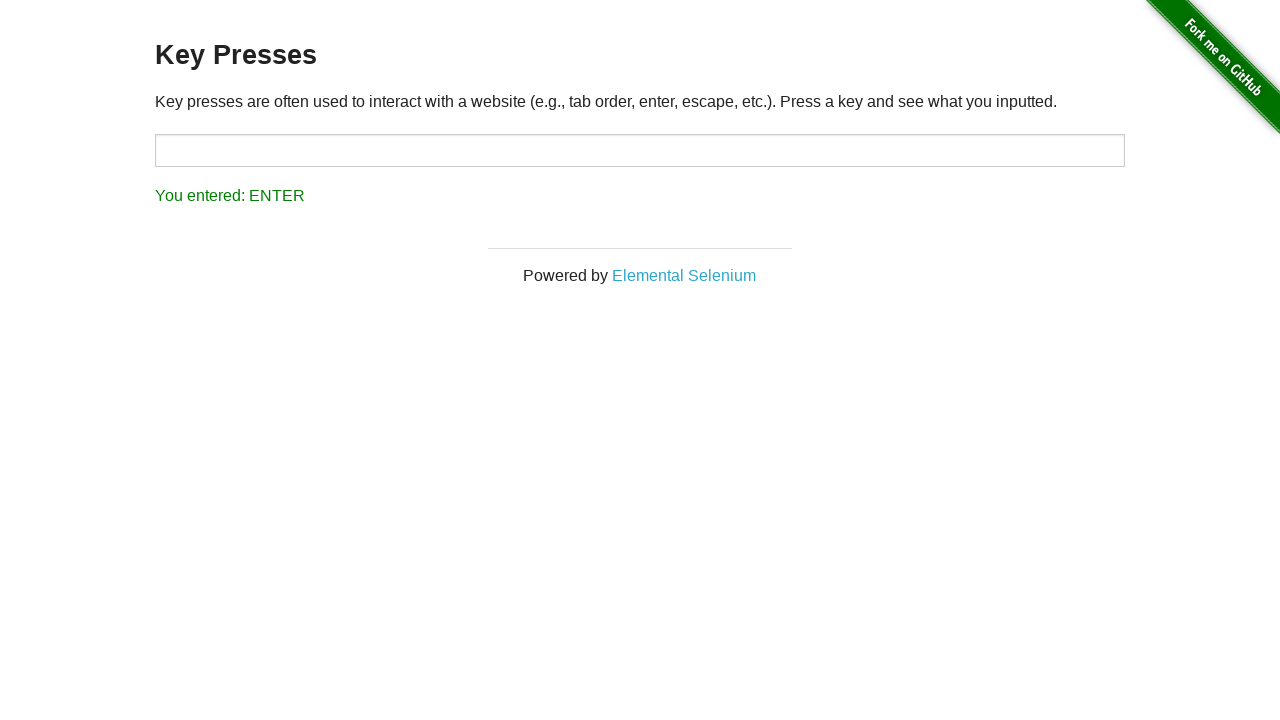

Pressed Escape key
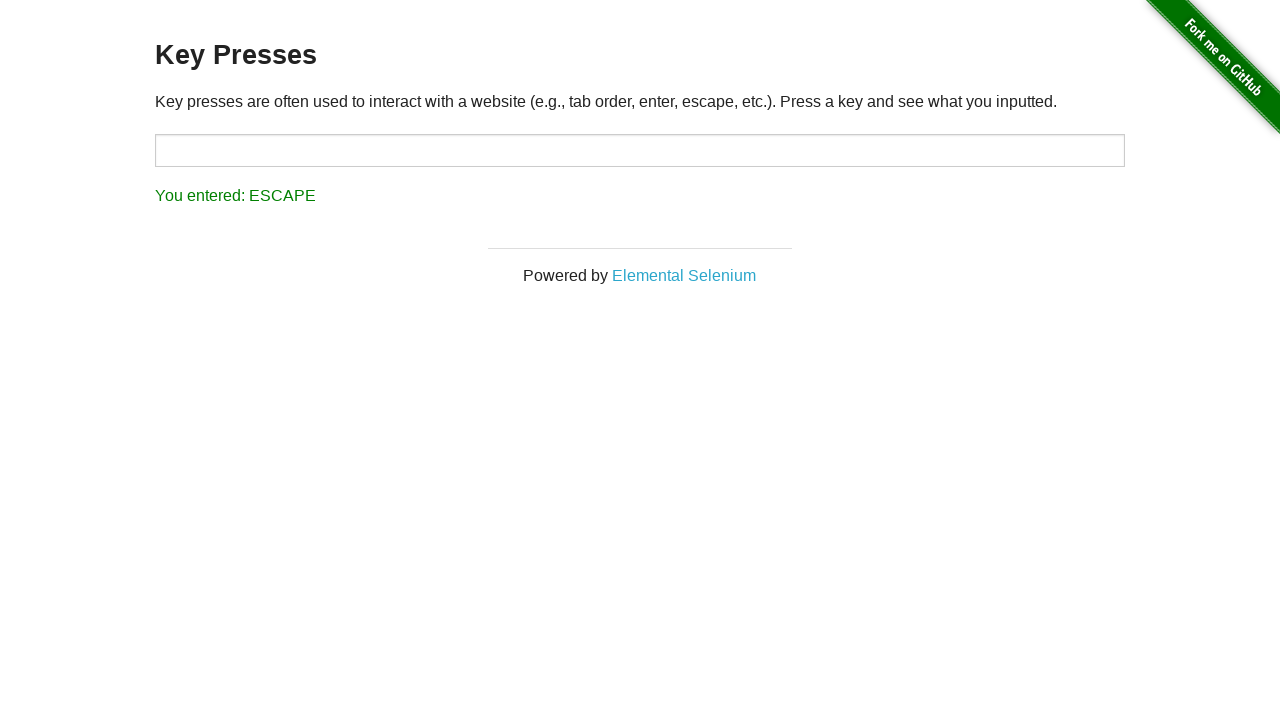

Waited 3 seconds after Escape key press
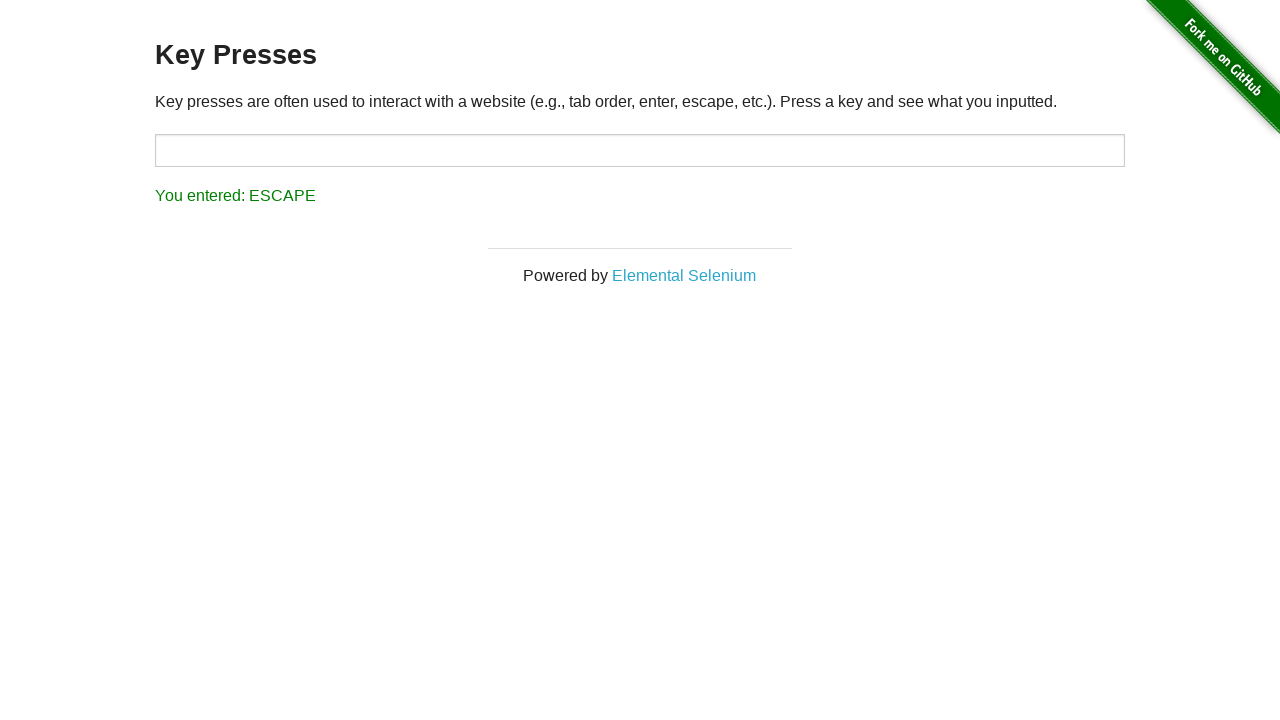

Pressed Space key
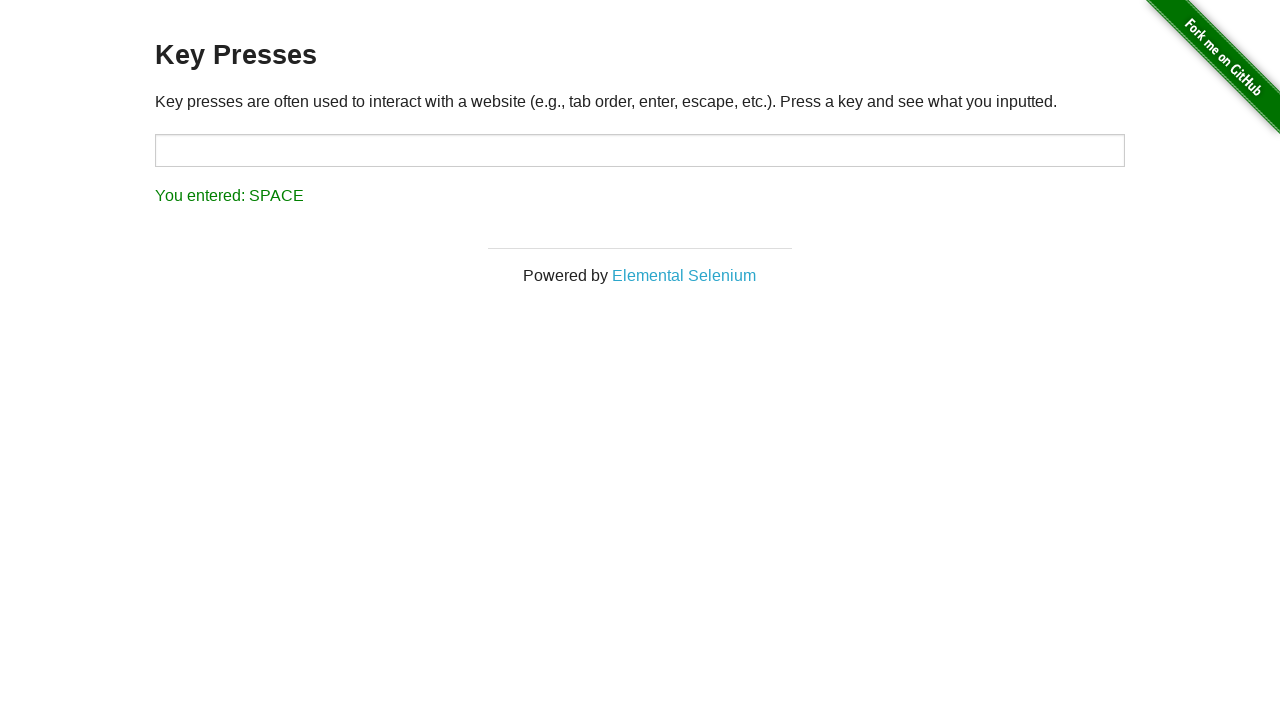

Waited 3 seconds after Space key press
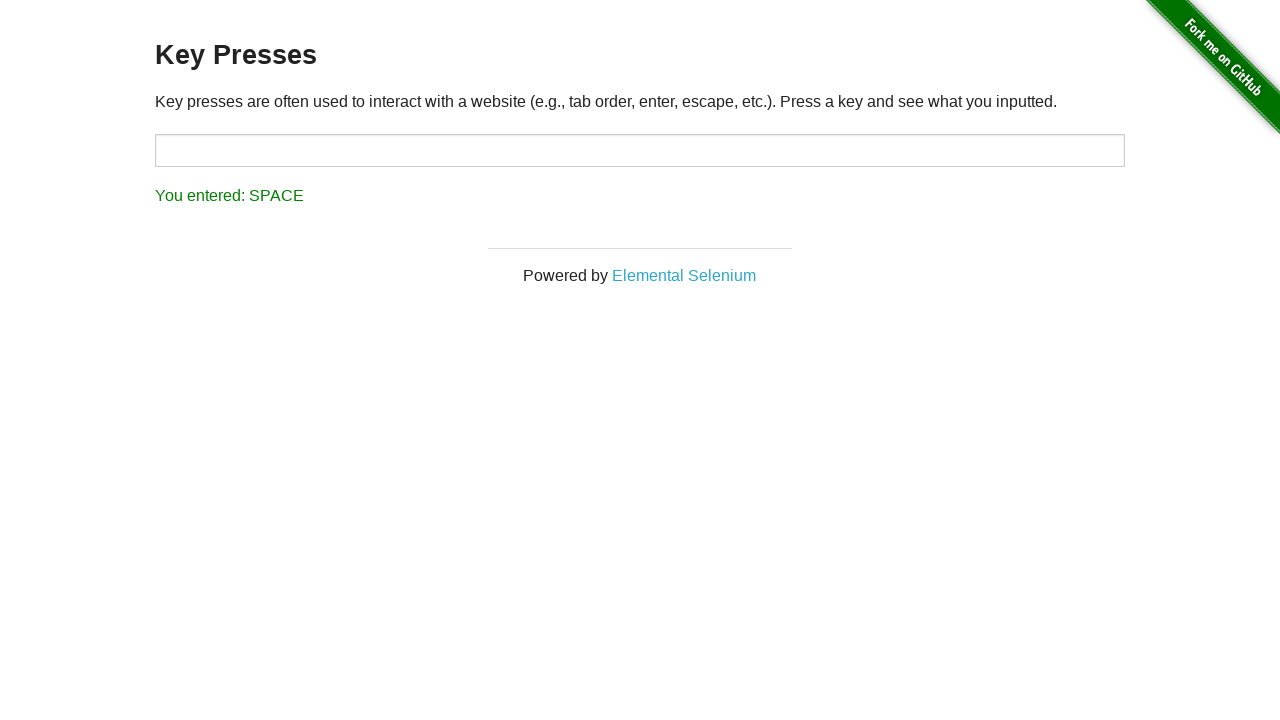

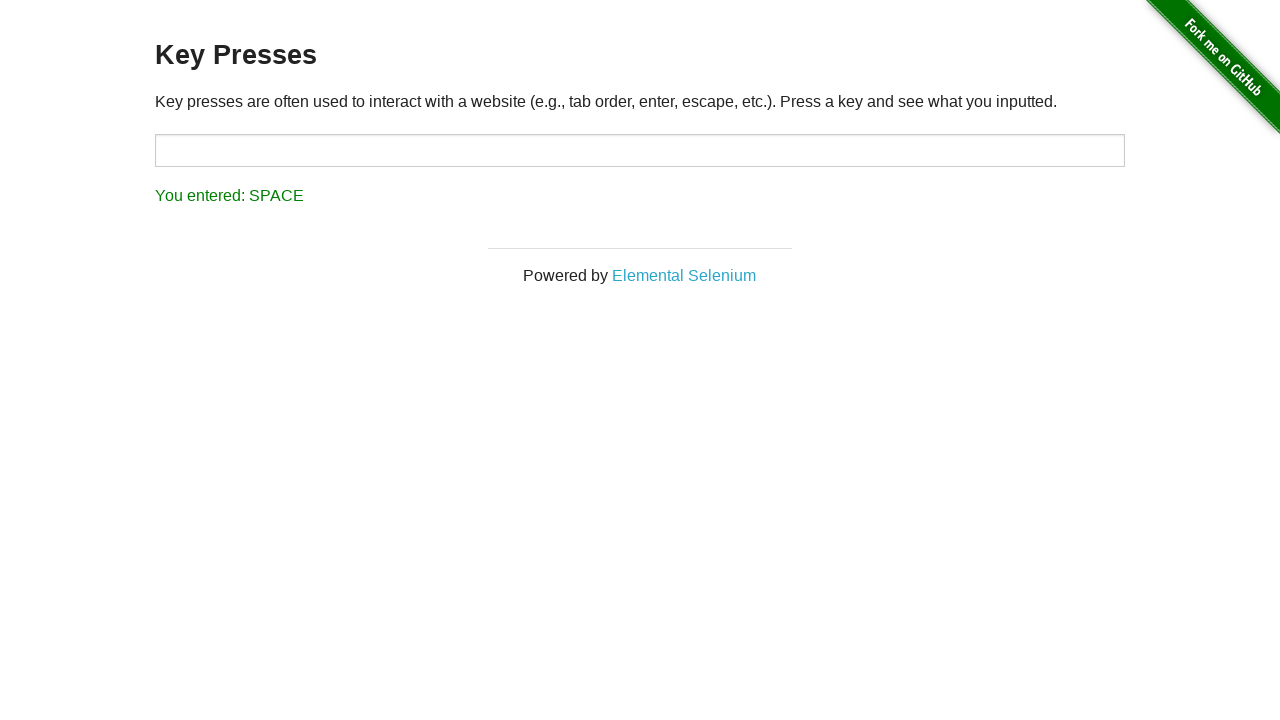